Tests right-click context menu interaction on a course content page by clicking to expand a section, then right-clicking on a resume link and navigating the context menu to select an option (likely "Save link as" or similar - 4th option down).

Starting URL: http://greenstech.in/selenium-course-content.html

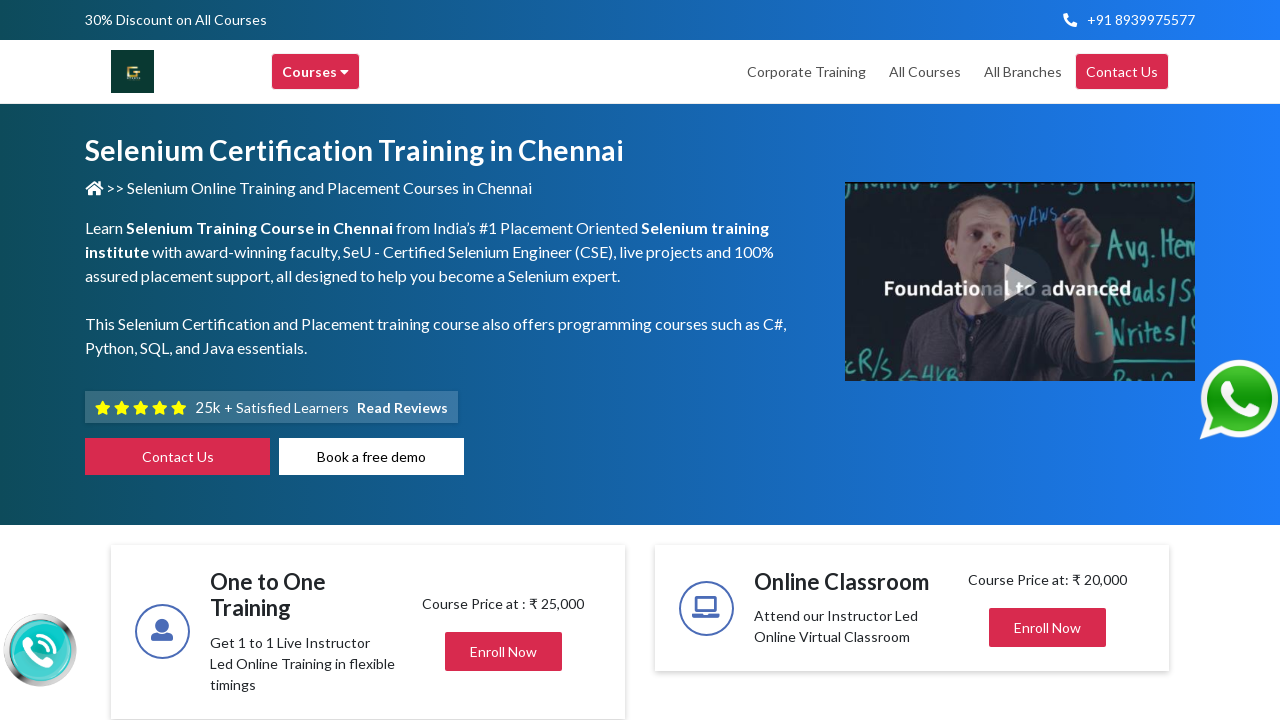

Clicked on Model Resumes section to expand it at (1007, 361) on (//h2[@class='mb-0'])[2]
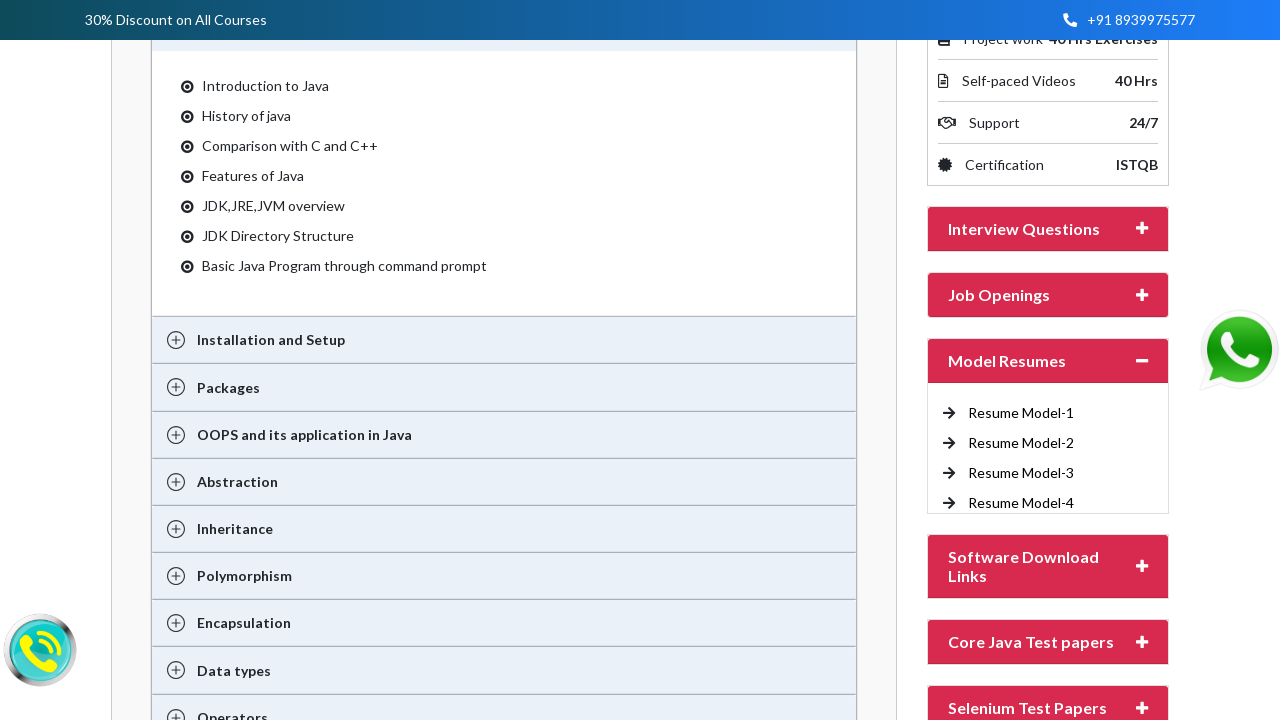

Waited for section to expand
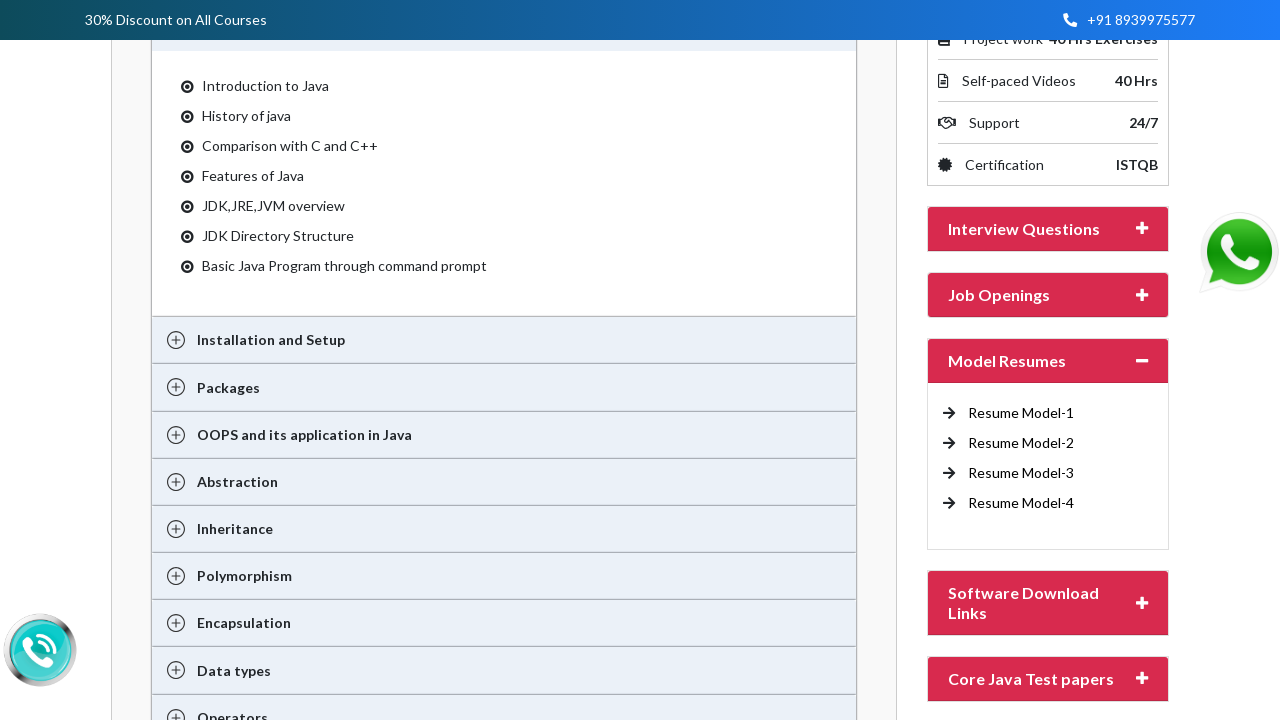

Right-clicked on the 4th Model Resume link at (1021, 503) on (//a[@title='Model Resume training in chennai'])[4]
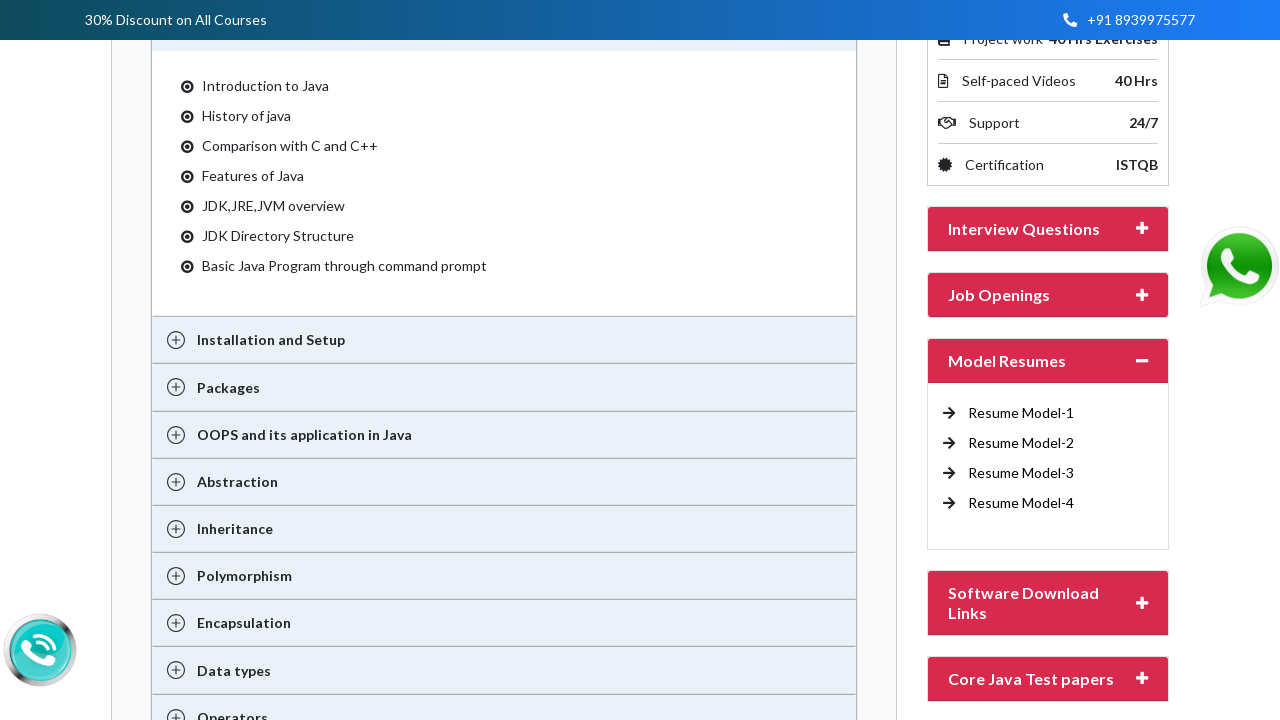

Waited for context menu to appear
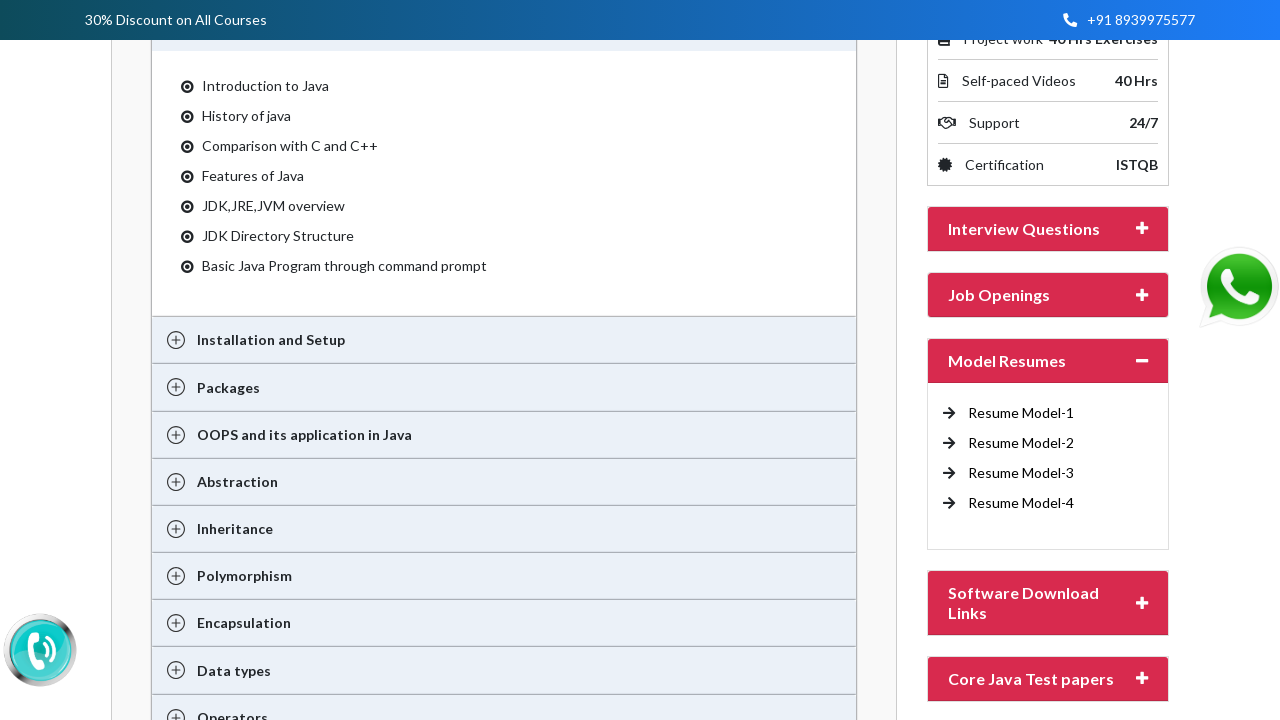

Pressed ArrowDown (1st navigation)
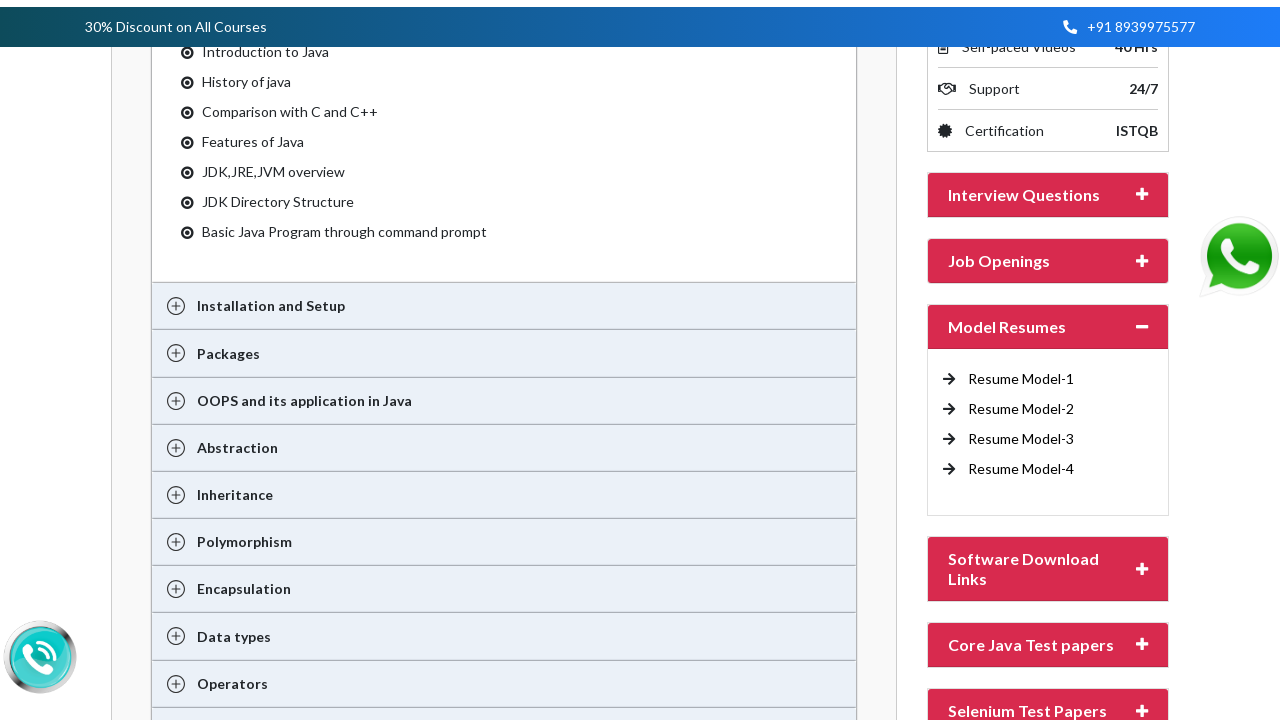

Pressed ArrowDown (2nd navigation)
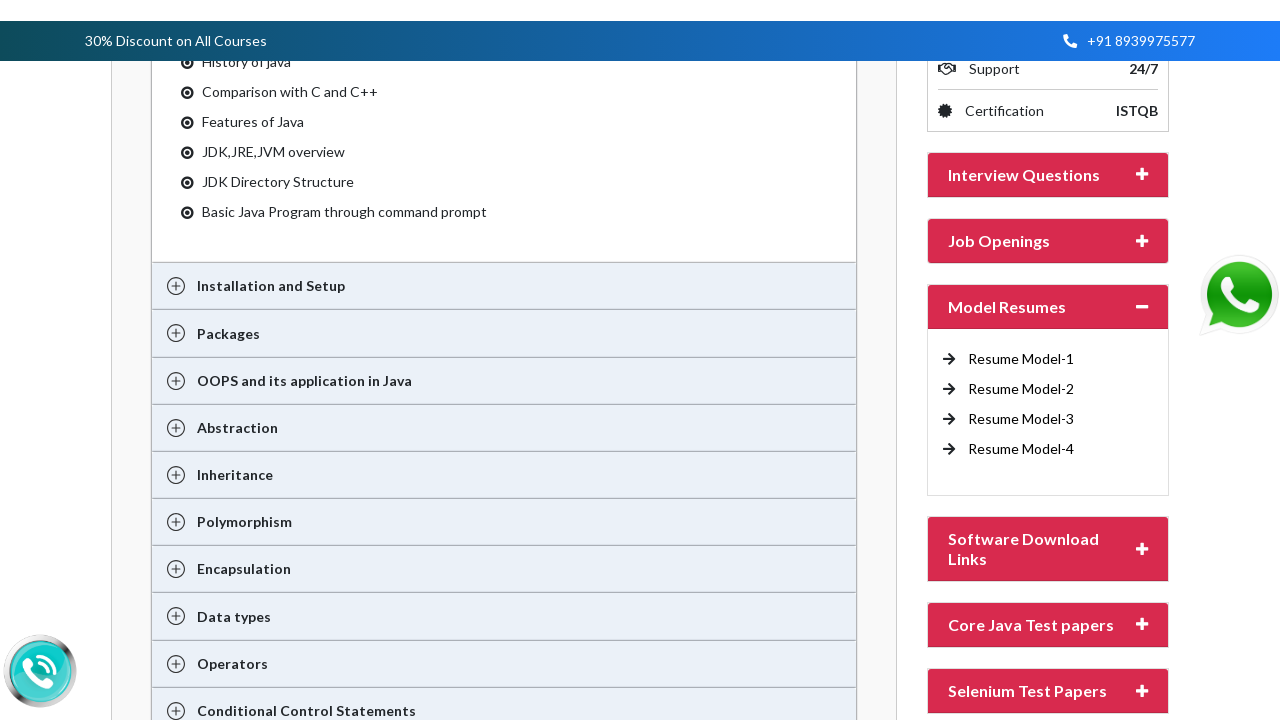

Pressed ArrowDown (3rd navigation)
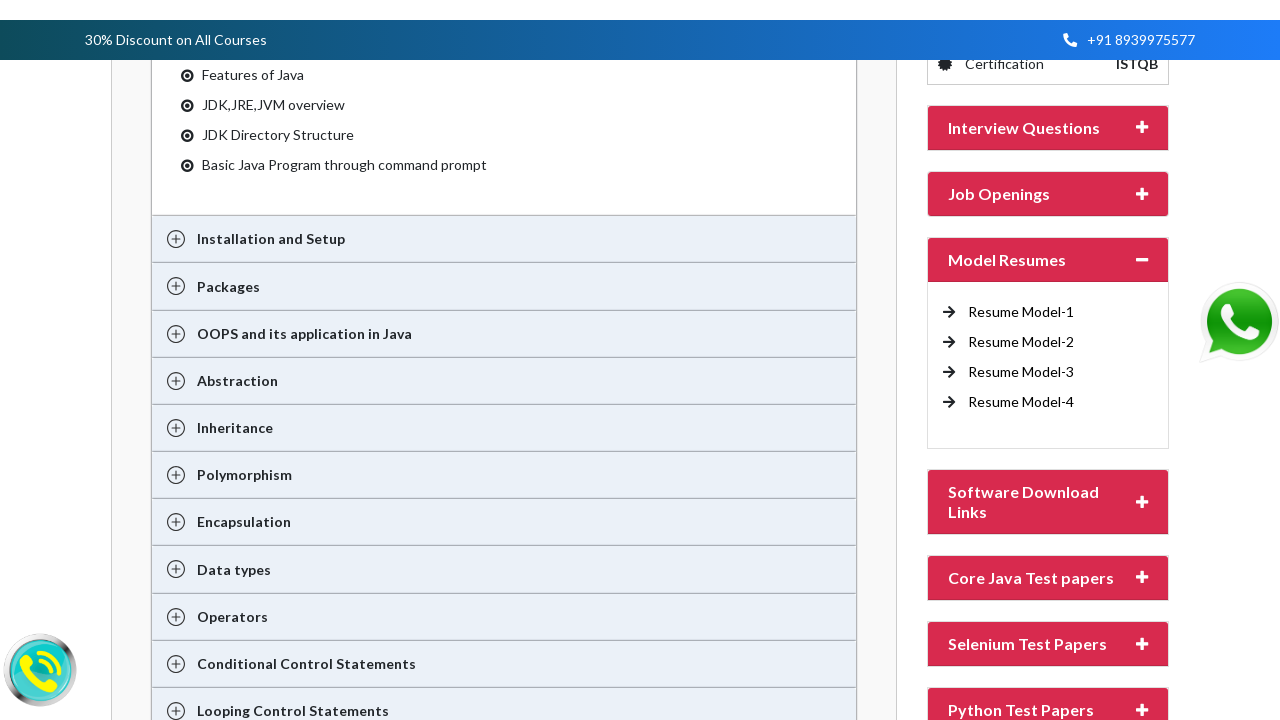

Pressed ArrowDown (4th navigation) - positioned on target menu option
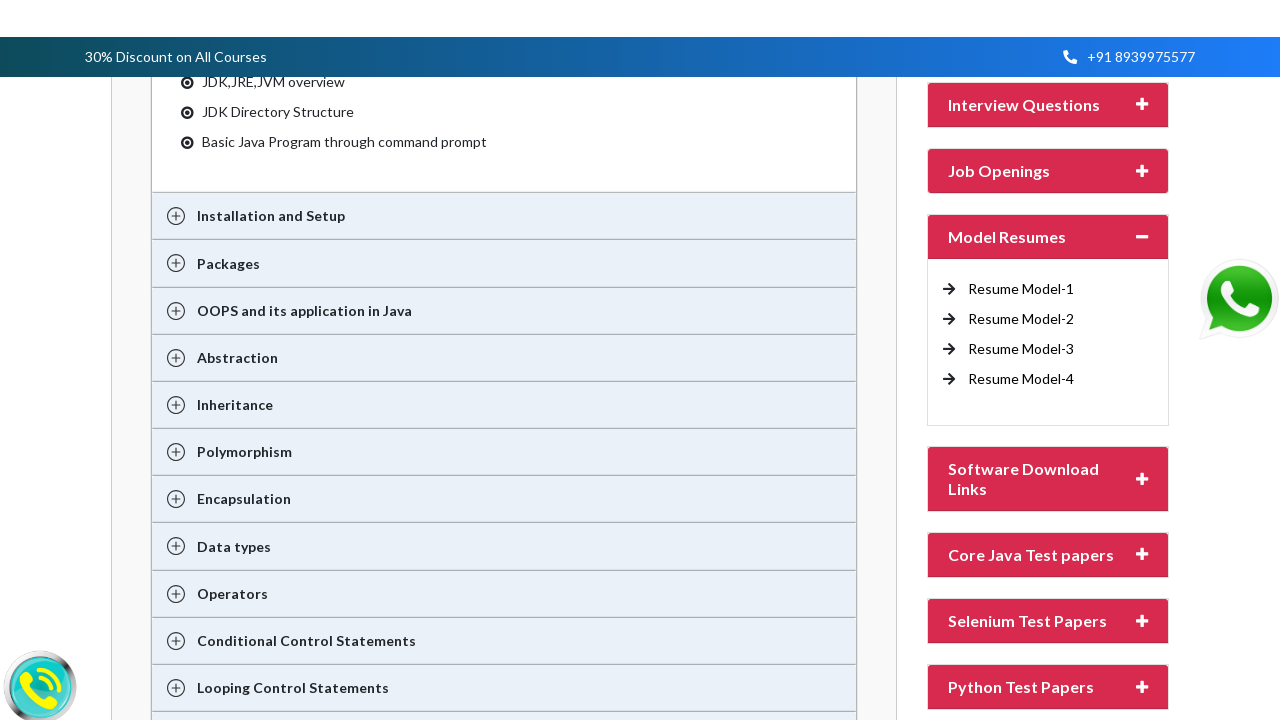

Pressed Enter to select the context menu option
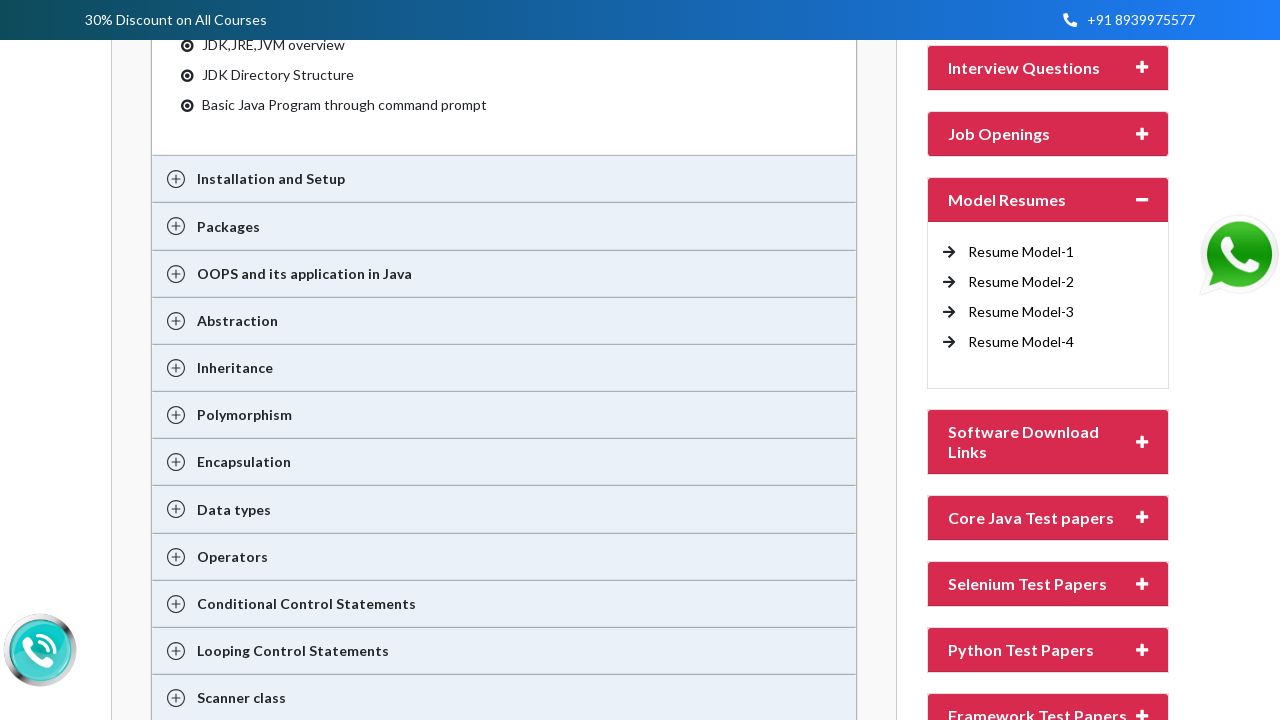

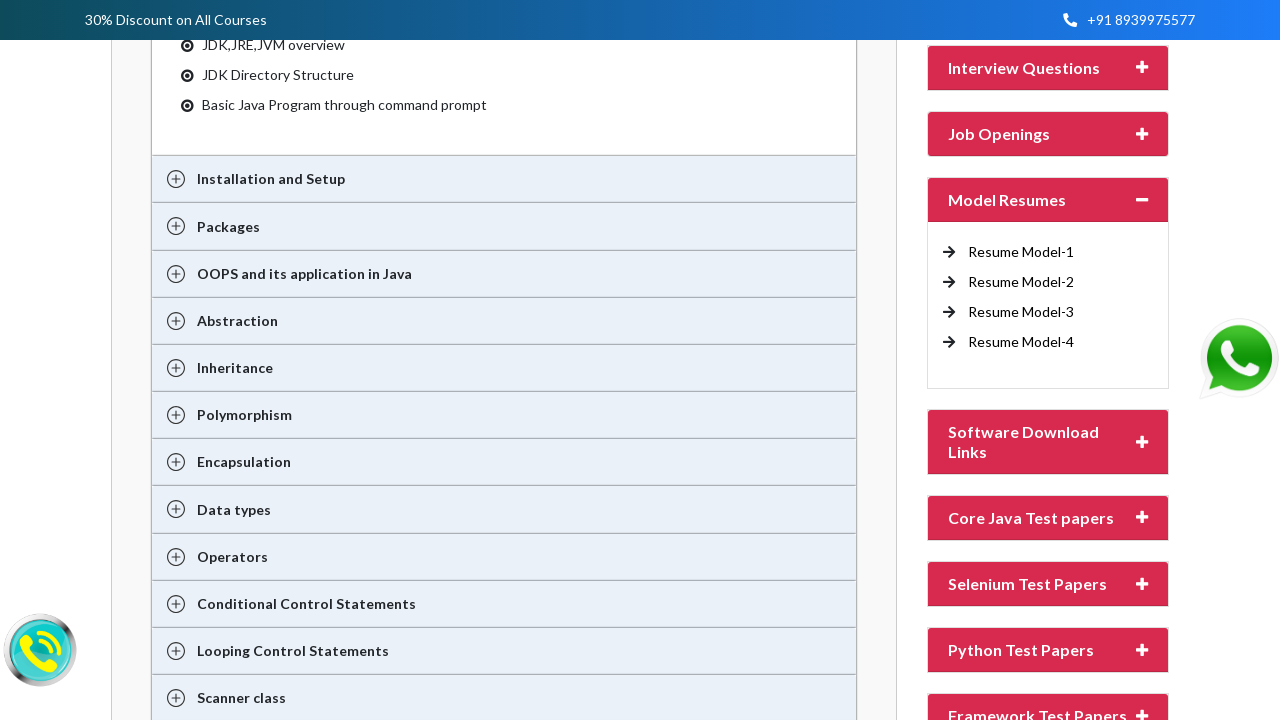